Tests dynamic loading functionality by clicking a start button and verifying that "Hello World!" text appears after the loading completes (5 second wait scenario)

Starting URL: https://automationfc.github.io/dynamic-loading/

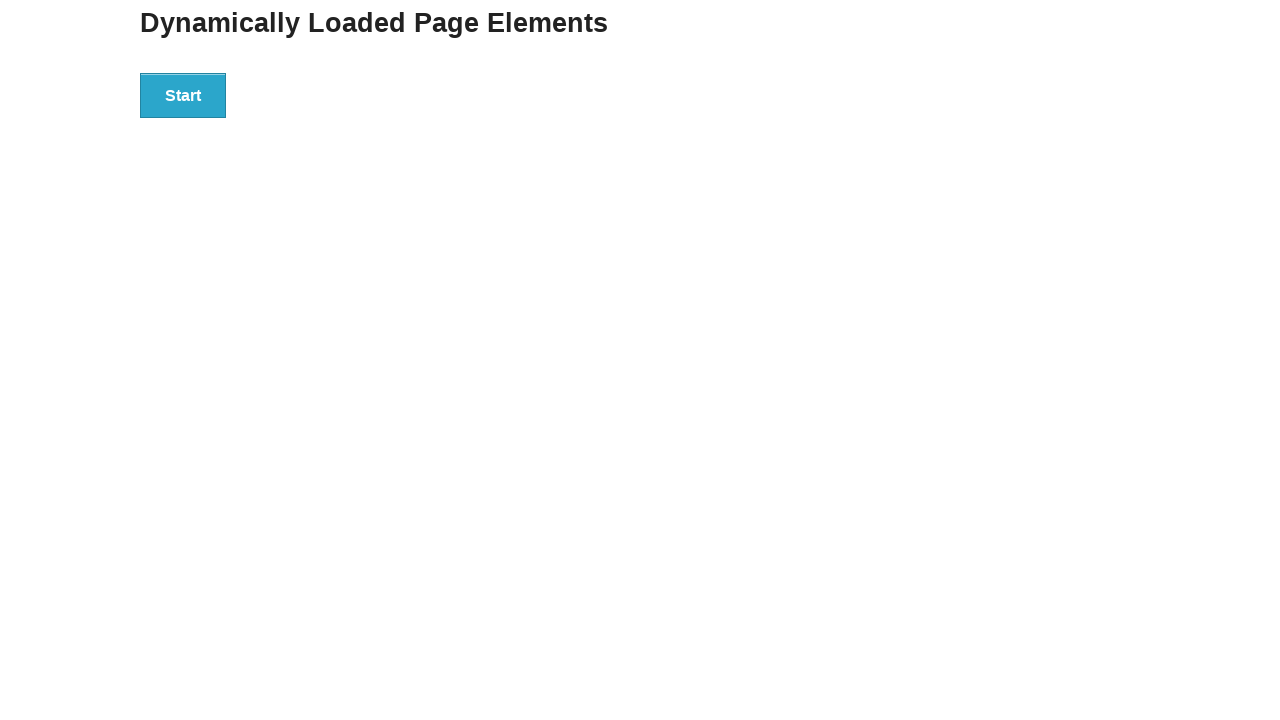

Clicked start button to trigger dynamic loading at (183, 95) on div#start > button
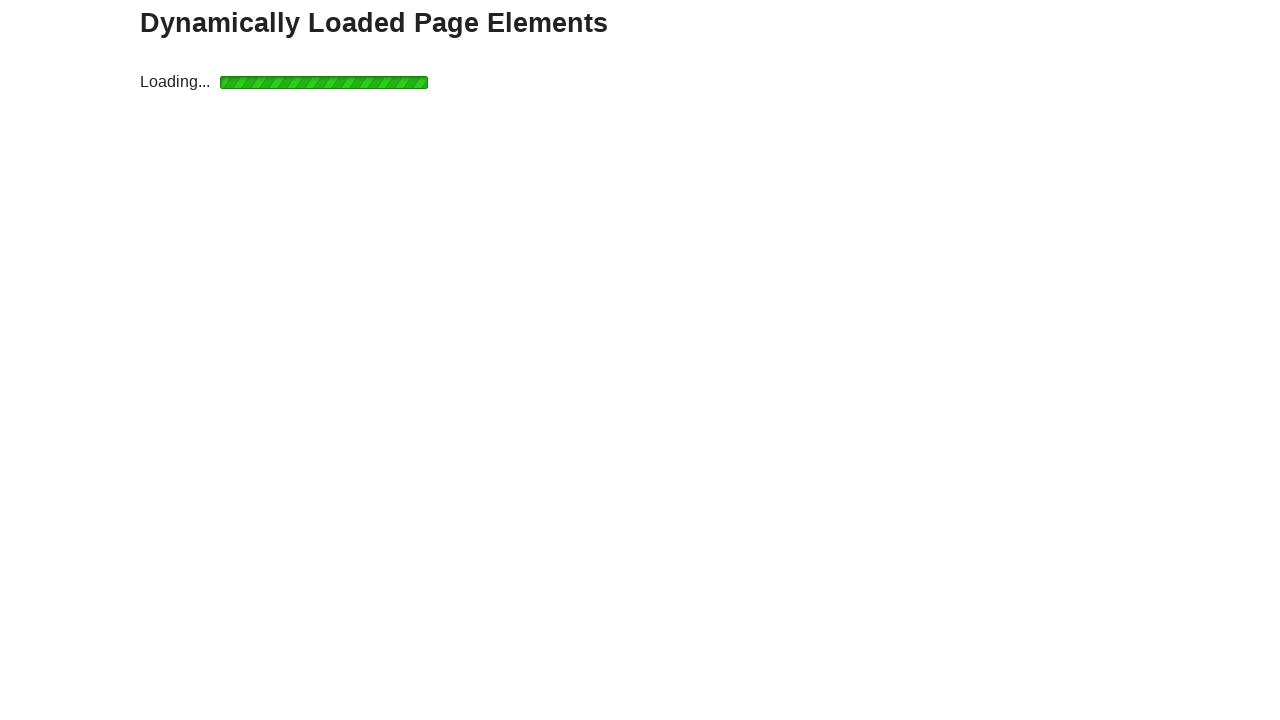

Waited for finish element to appear after 5 second loading period
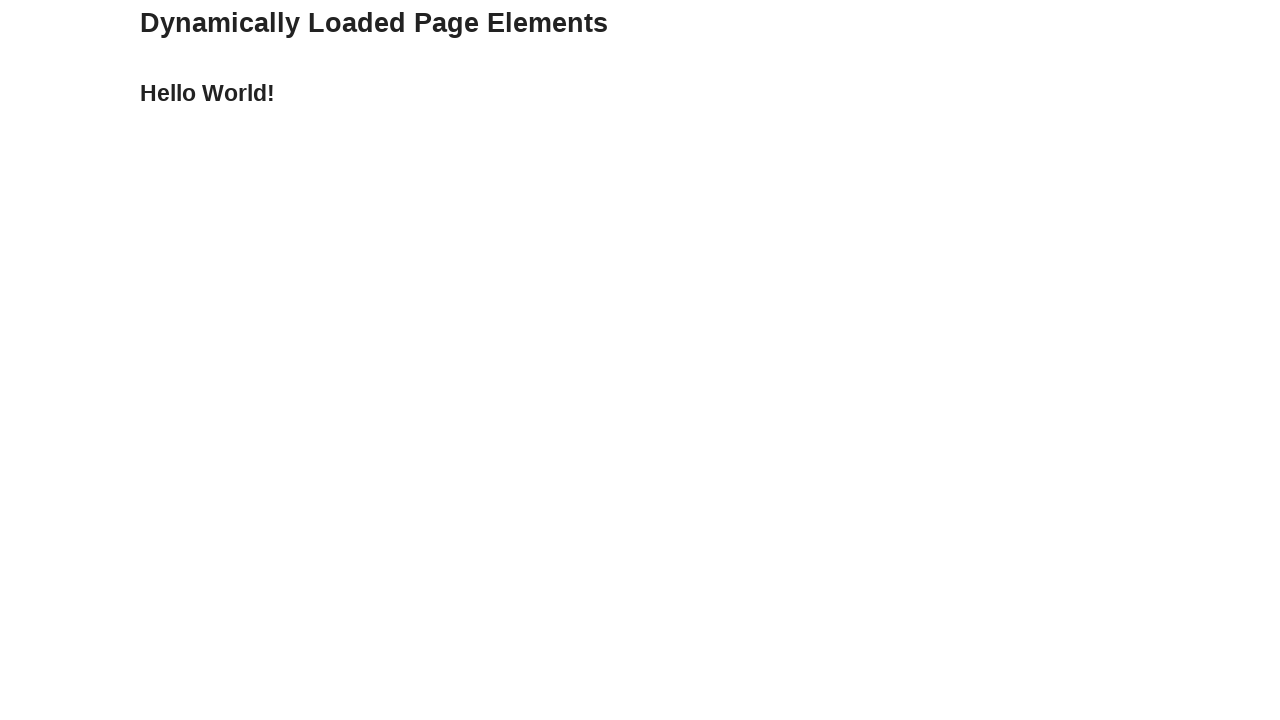

Verified that 'Hello World!' text appeared after loading completed
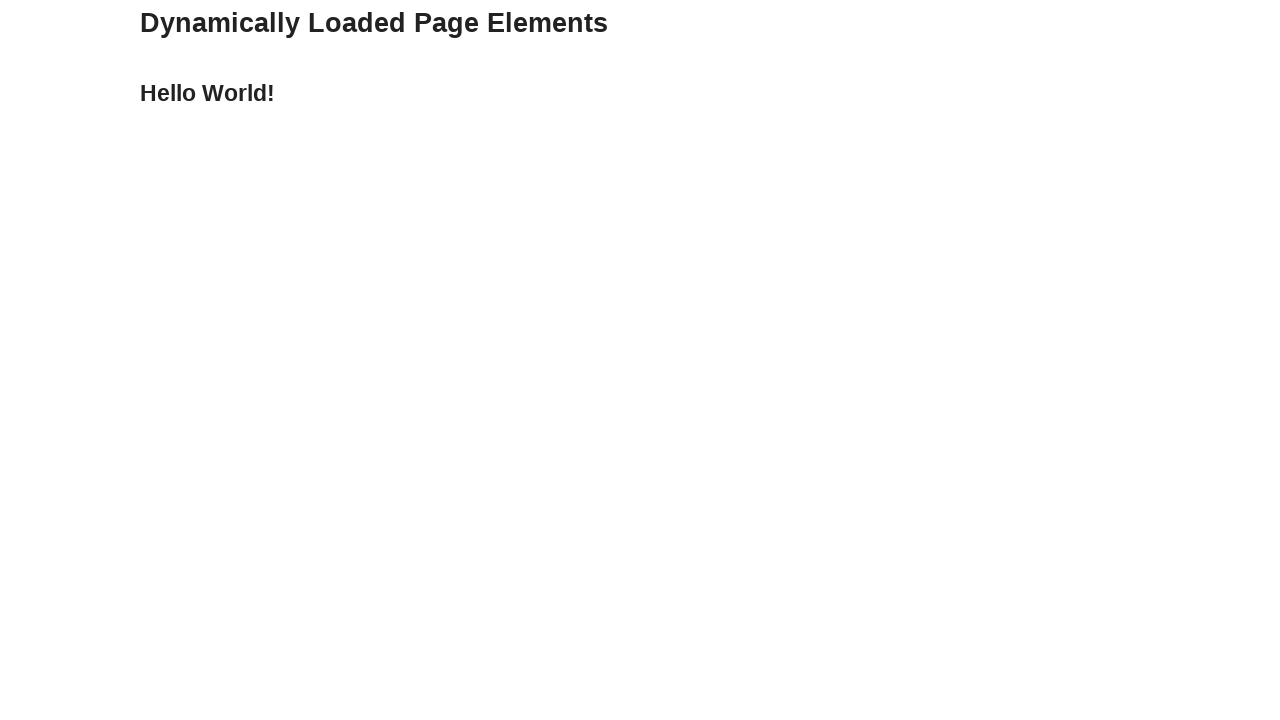

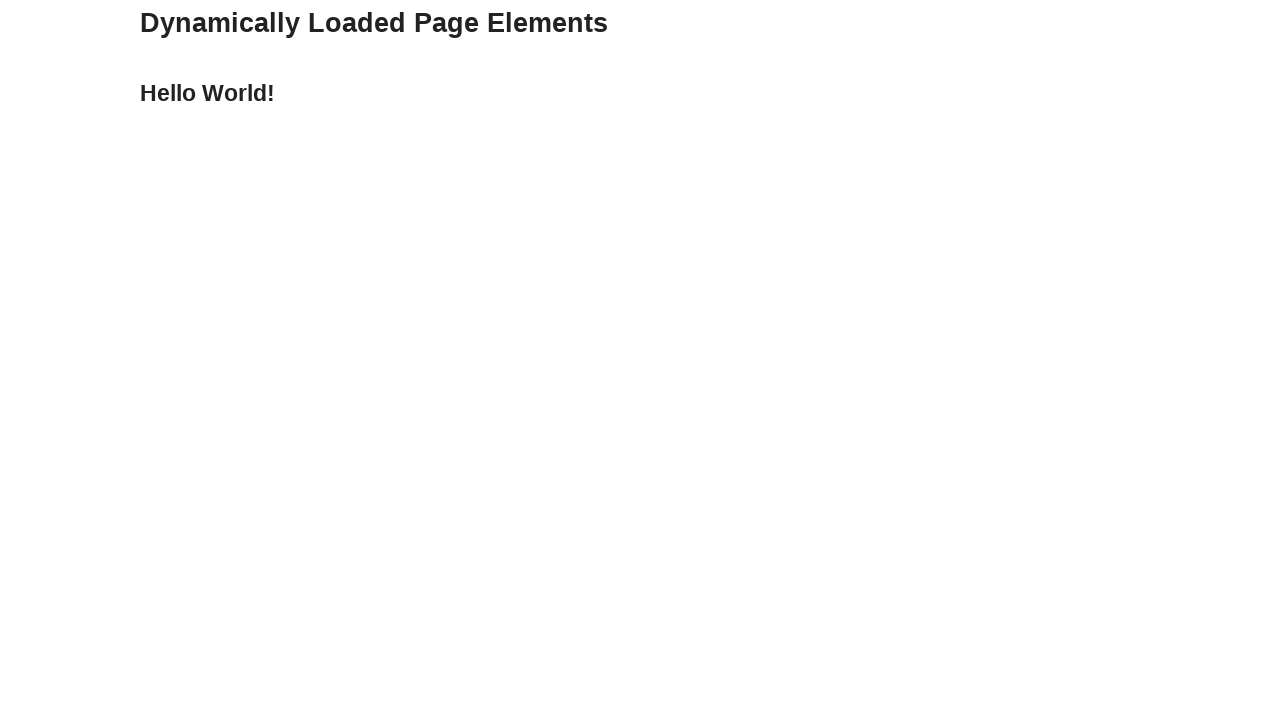